Tests page 9 of the diet quiz displaying questions about nutrition knowledge level

Starting URL: https://dietsw.tutorplace.ru/

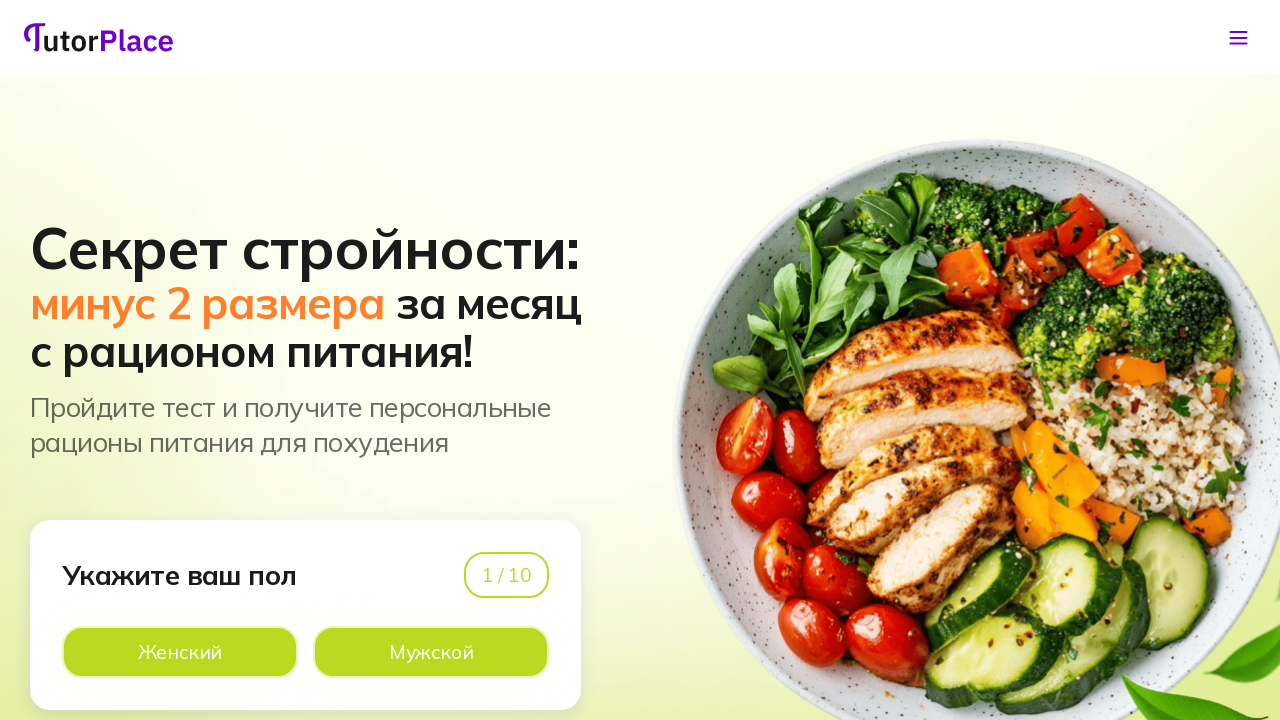

Clicked answer option on page 1 of diet quiz at (431, 652) on xpath=//*[@id='app']/main/div/section[1]/div/div/div[1]/div[2]/div[2]/div[2]/lab
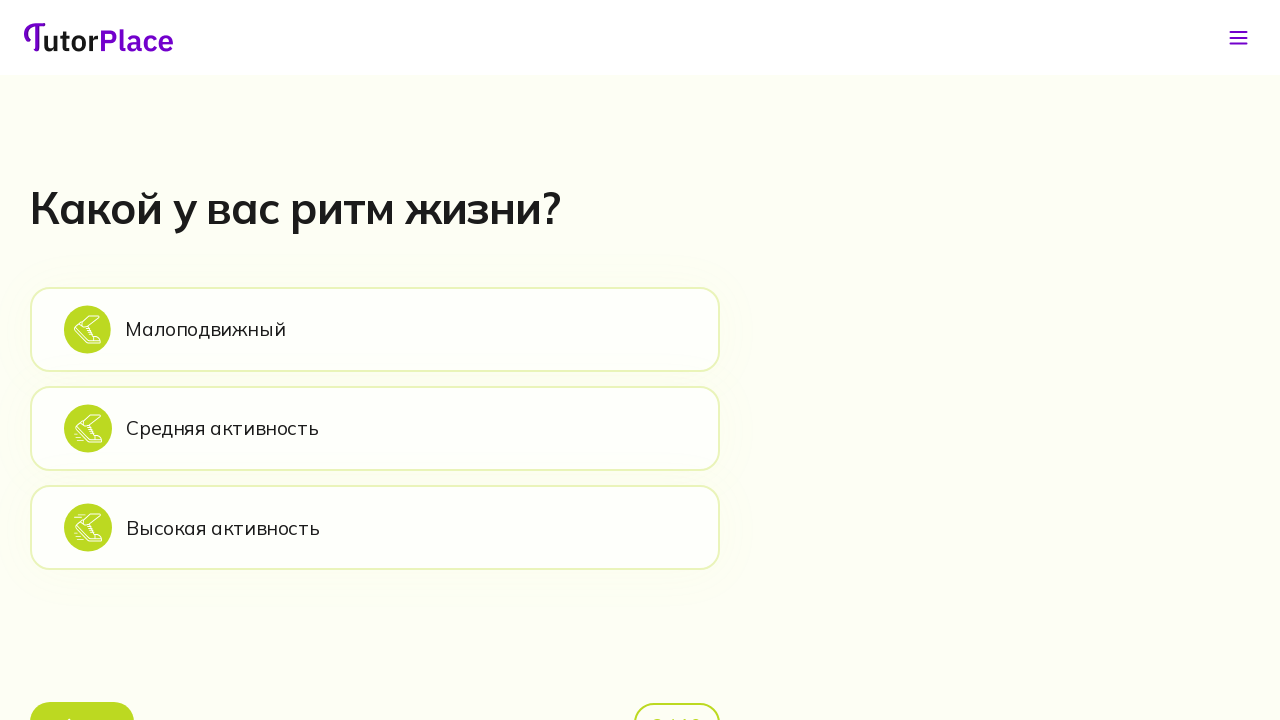

Clicked answer option on page 2 of diet quiz at (375, 329) on xpath=//*[@id='app']/main/div/section[2]/div/div/div[2]/div[1]/div[2]/div[1]/lab
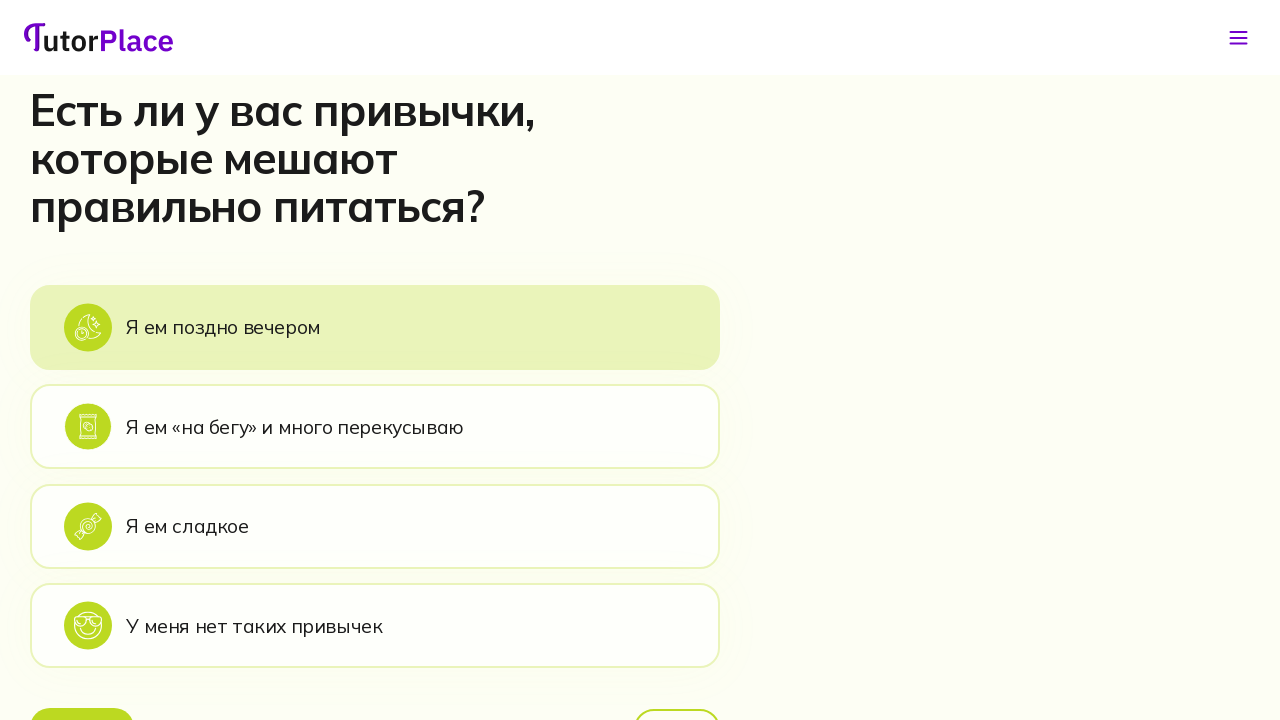

Clicked answer option on page 3 of diet quiz at (375, 327) on xpath=//*[@id='app']/main/div/section[3]/div/div/div[2]/div[1]/div[2]/div[1]/lab
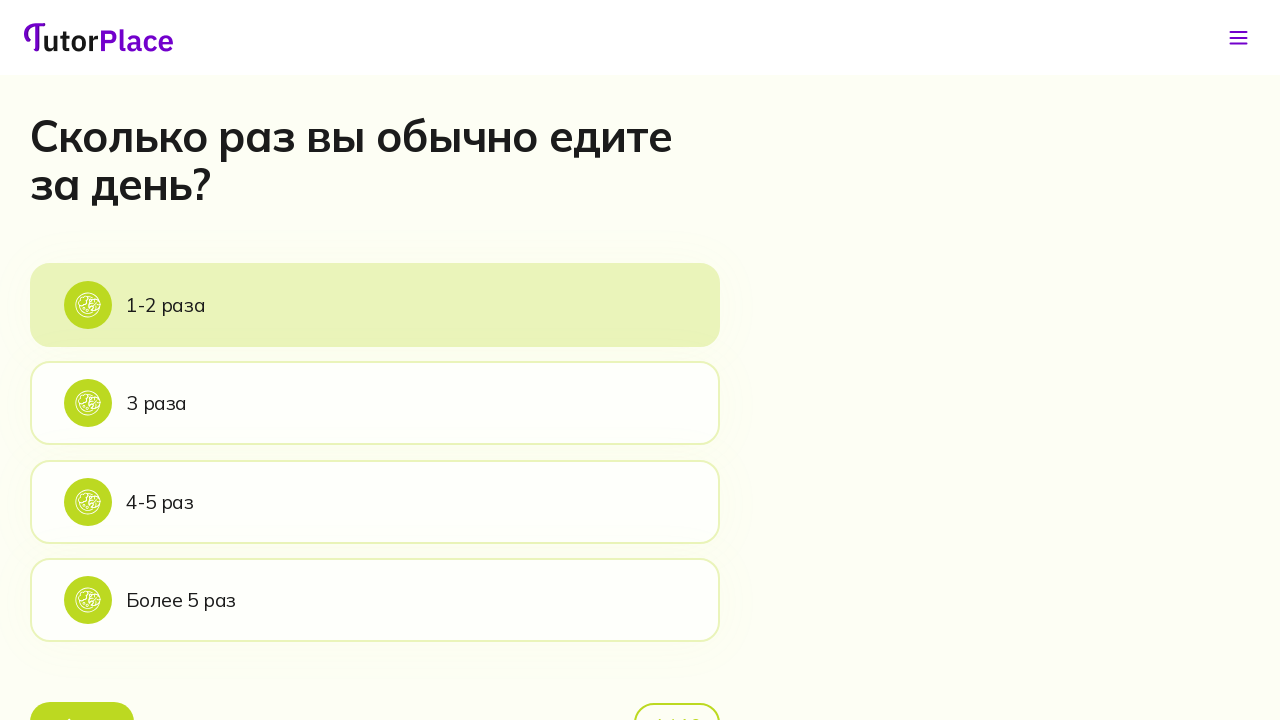

Clicked answer option on page 4 of diet quiz at (375, 305) on xpath=//*[@id='app']/main/div/section[4]/div/div/div[2]/div[1]/div[2]/div[1]/lab
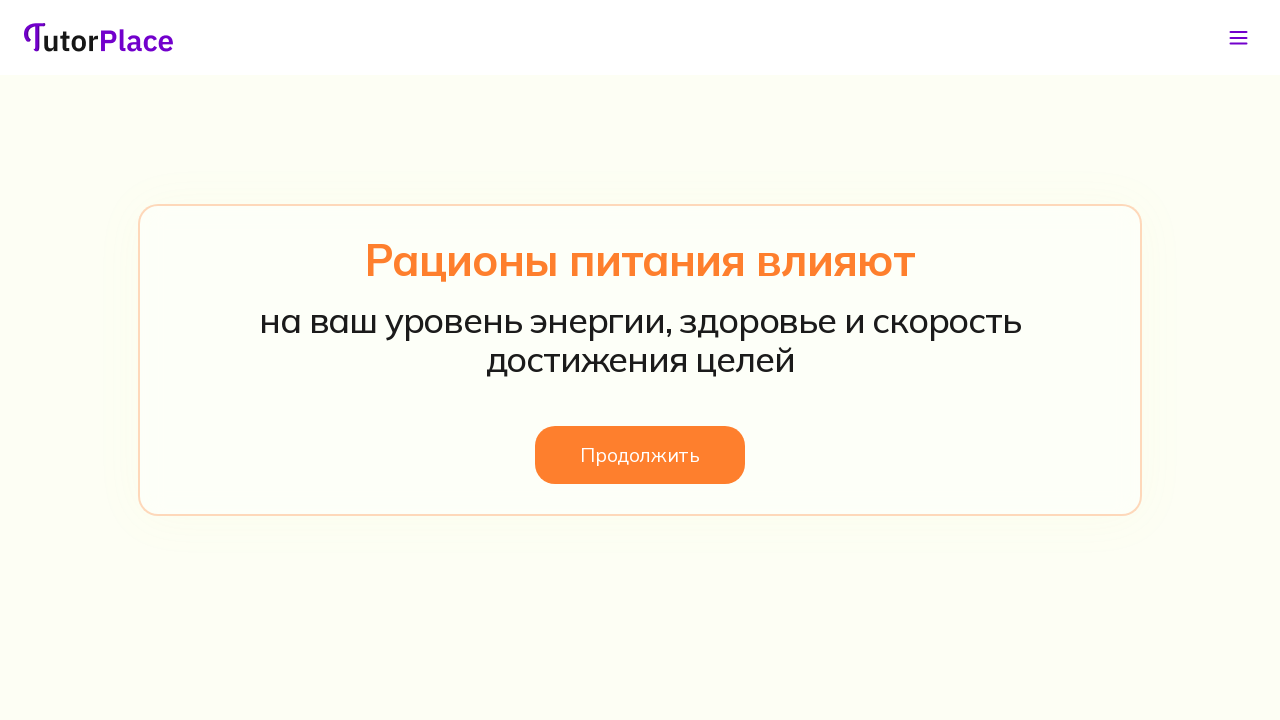

Clicked button to proceed from page 5 of diet quiz at (640, 455) on xpath=//*[@id='app']/main/div/section[5]/div/div/div/button/span
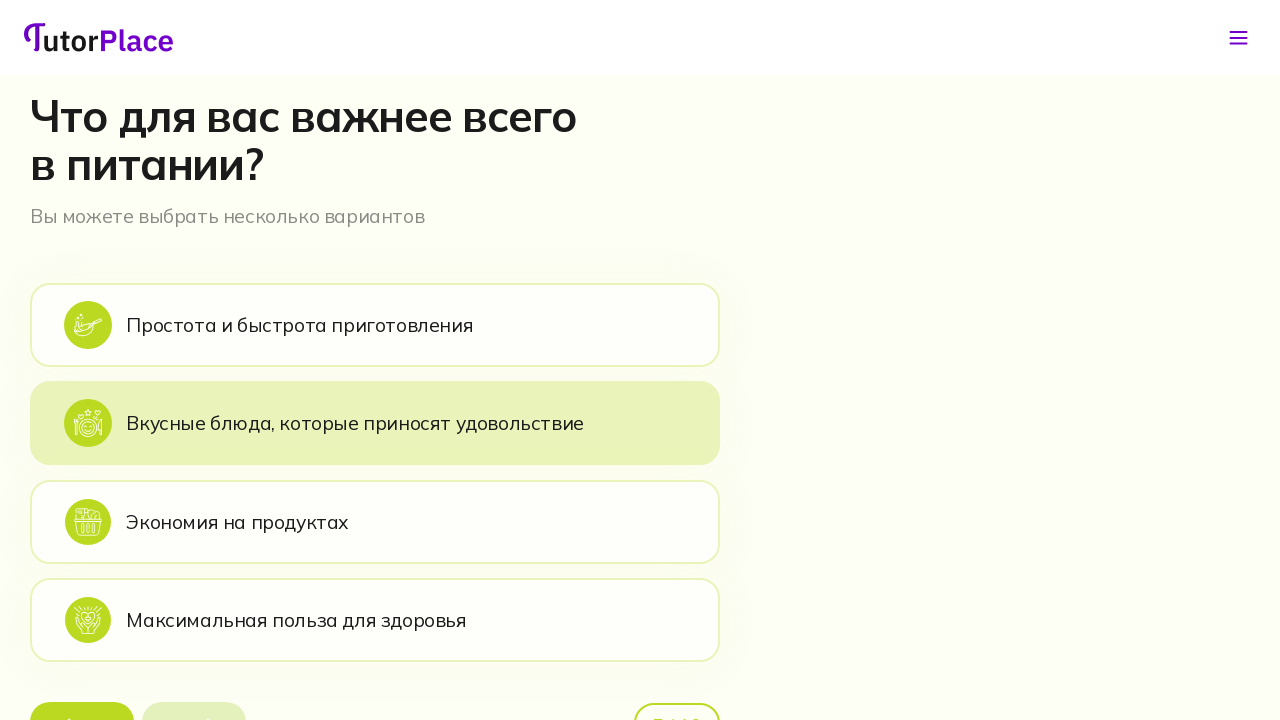

Clicked answer option on page 6 of diet quiz at (375, 325) on xpath=//*[@id='app']/main/div/section[6]/div/div/div[2]/div[1]/div[2]/div[1]/lab
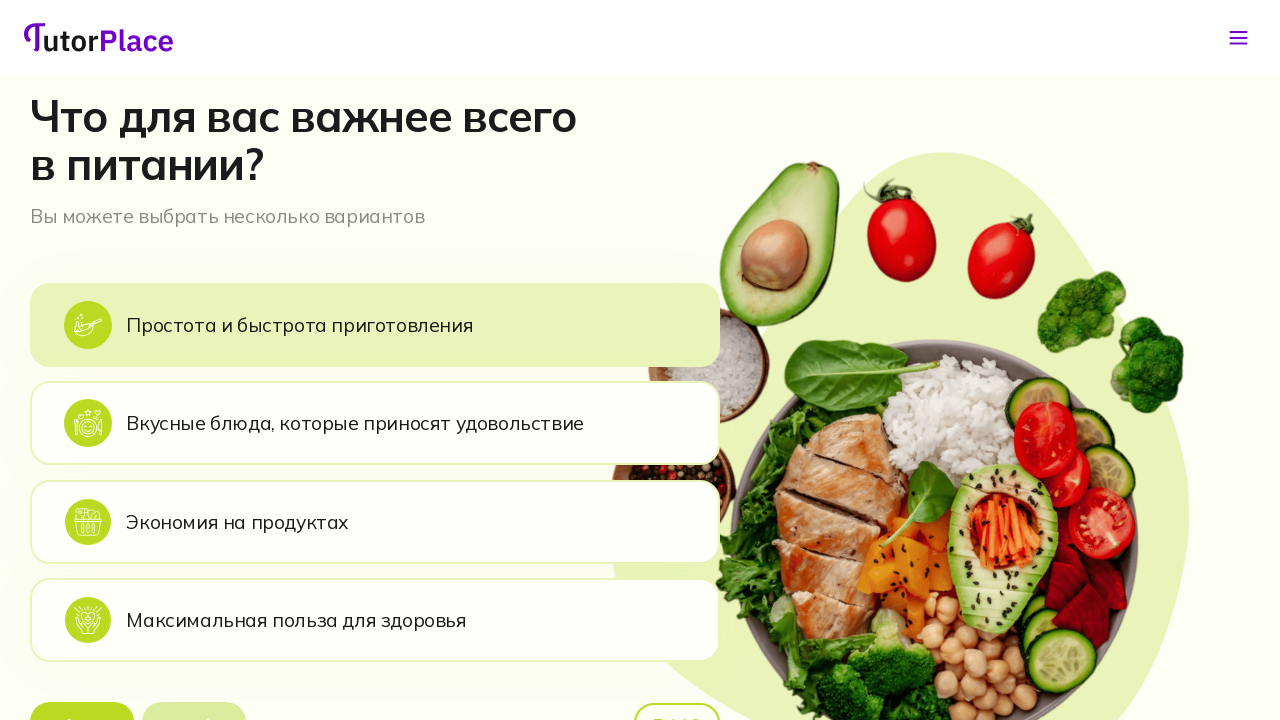

Clicked next button on page 6 of diet quiz at (194, 696) on xpath=//*[@id='app']/main/div/section[6]/div/div/div[2]/div[1]/div[3]/button[2]
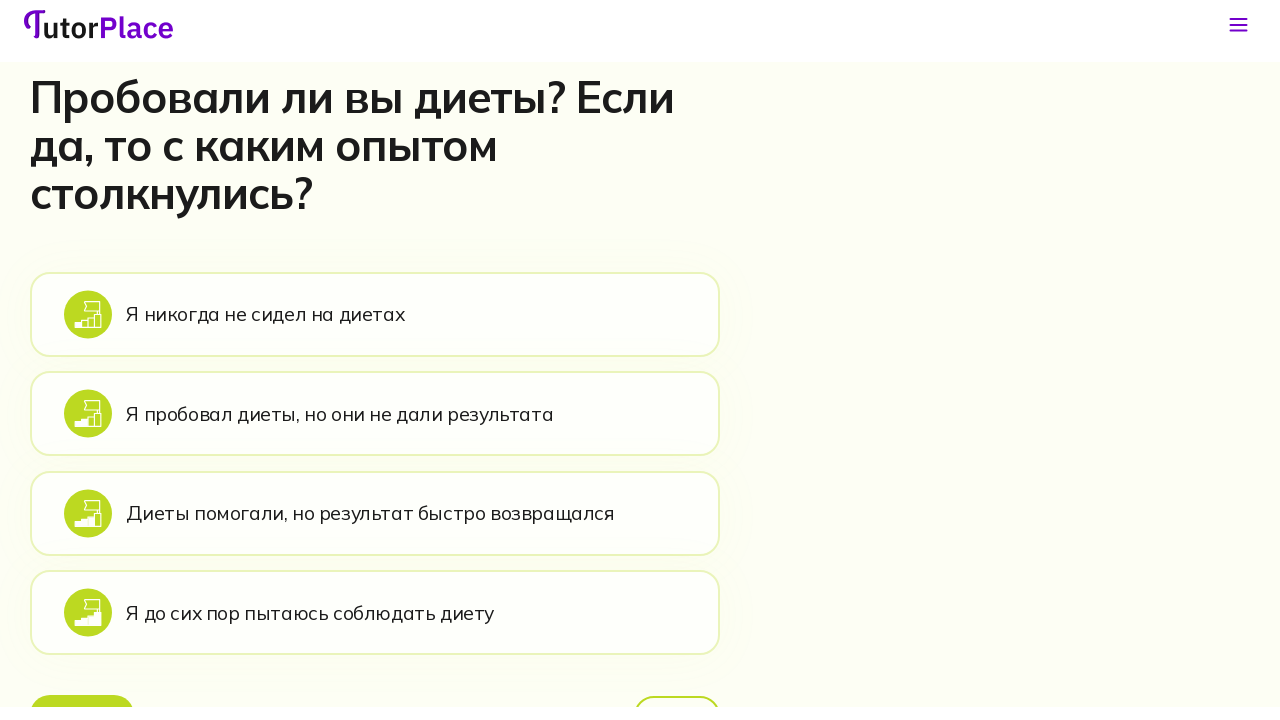

Clicked answer option on page 7 of diet quiz at (375, 327) on xpath=//*[@id='app']/main/div/section[7]/div/div/div[2]/div[1]/div[2]/div[1]/lab
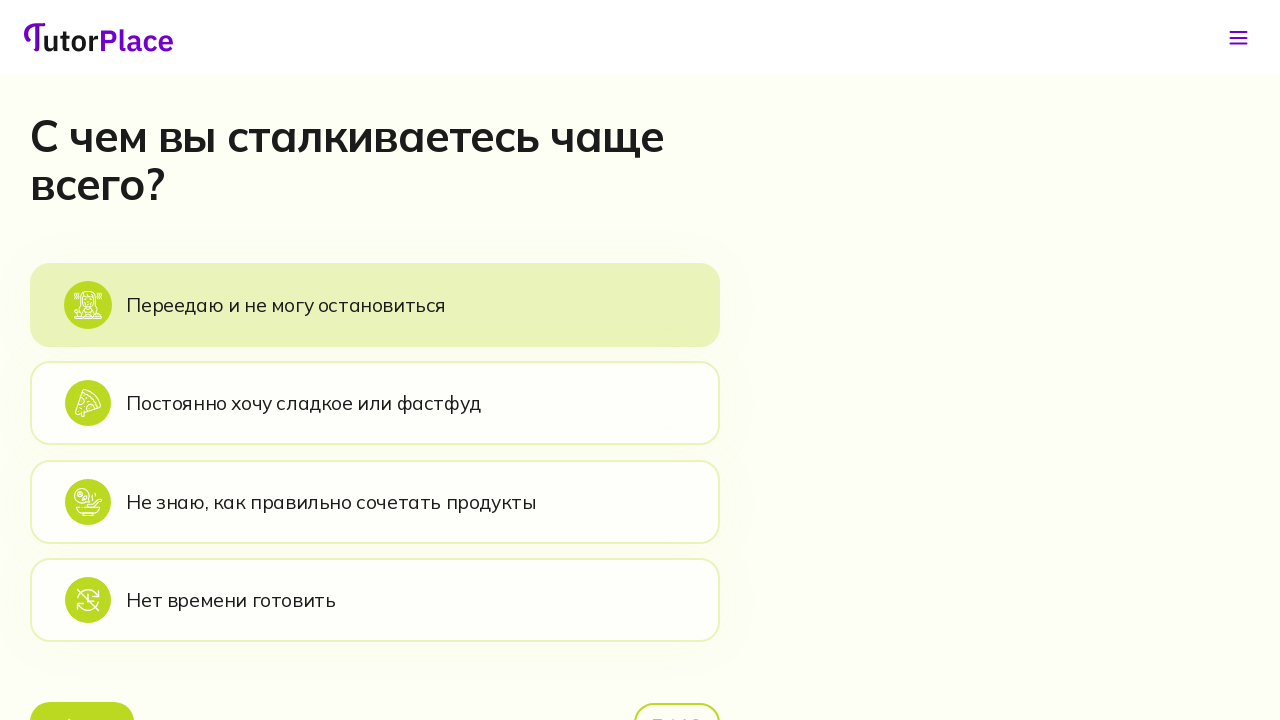

Clicked answer option on page 8 of diet quiz at (375, 305) on xpath=//*[@id='app']/main/div/section[8]/div/div/div[2]/div[1]/div[2]/div[1]/lab
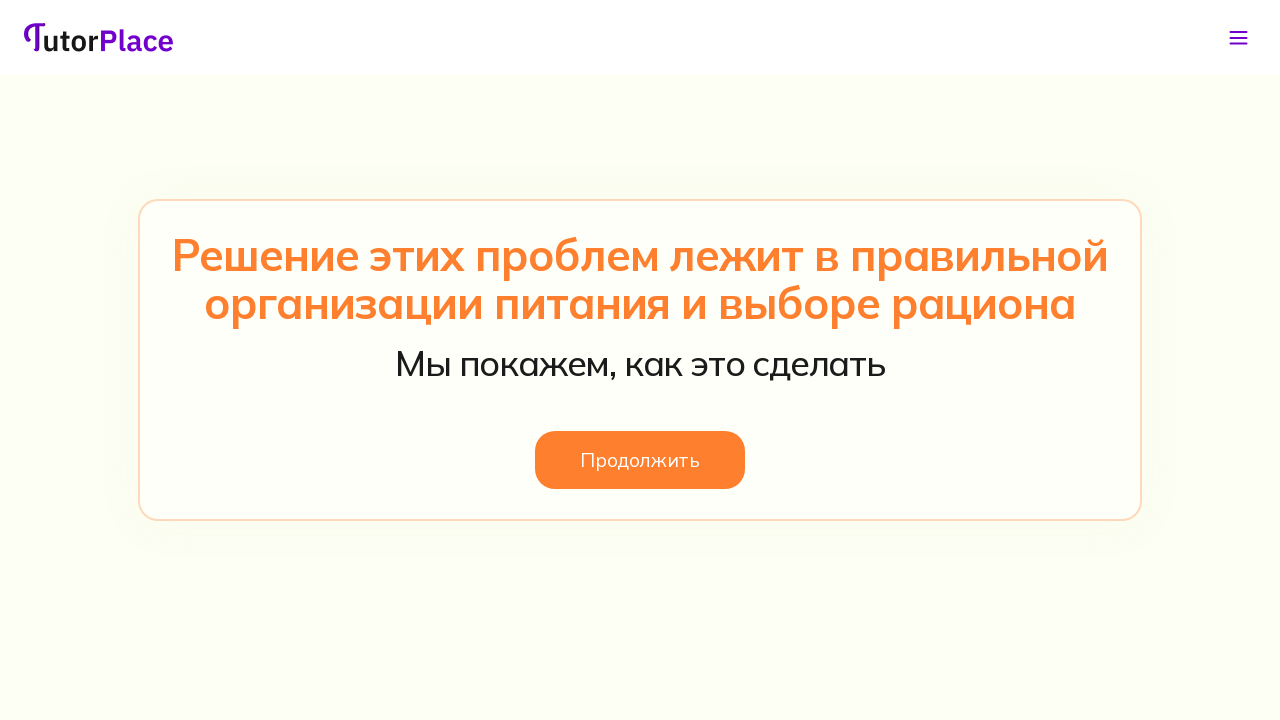

Clicked button to proceed from page 9 of diet quiz at (640, 460) on xpath=//*[@id='app']/main/div/section[9]/div/div/div/button
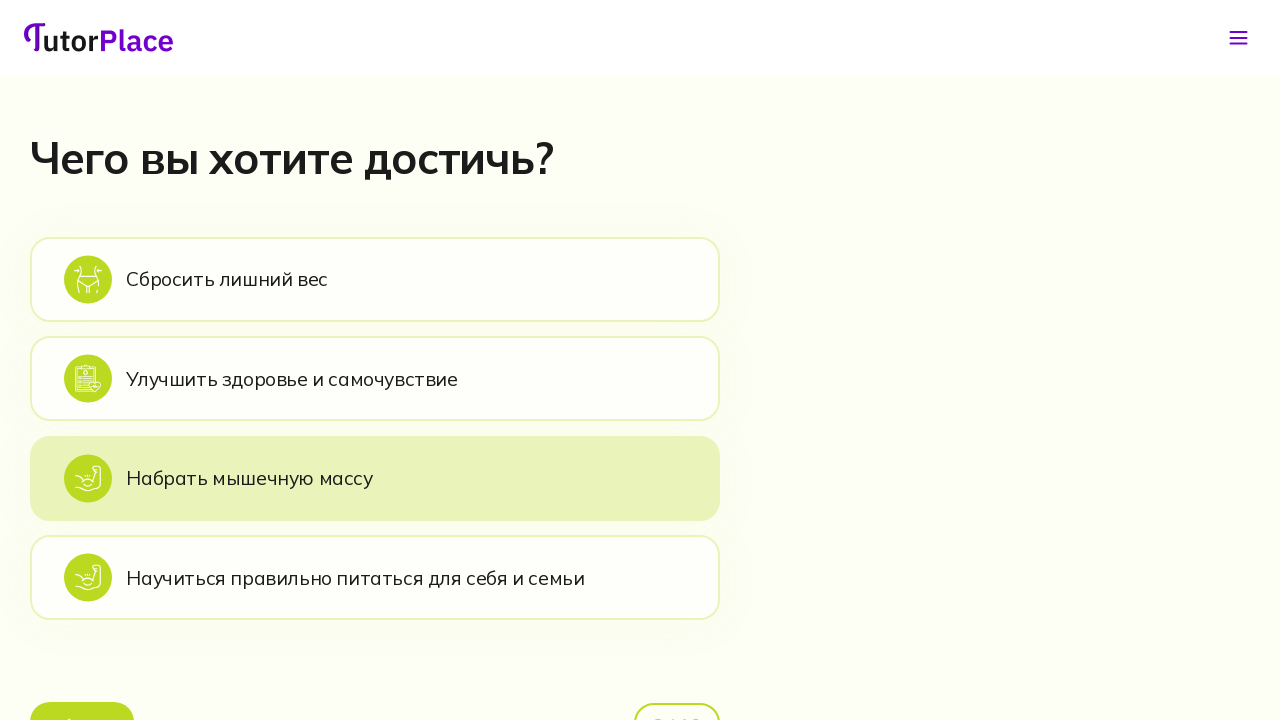

Clicked answer option on page 10 of diet quiz at (375, 279) on xpath=//*[@id='app']/main/div/section[10]/div/div/div[2]/div[1]/div[2]/div[1]/la
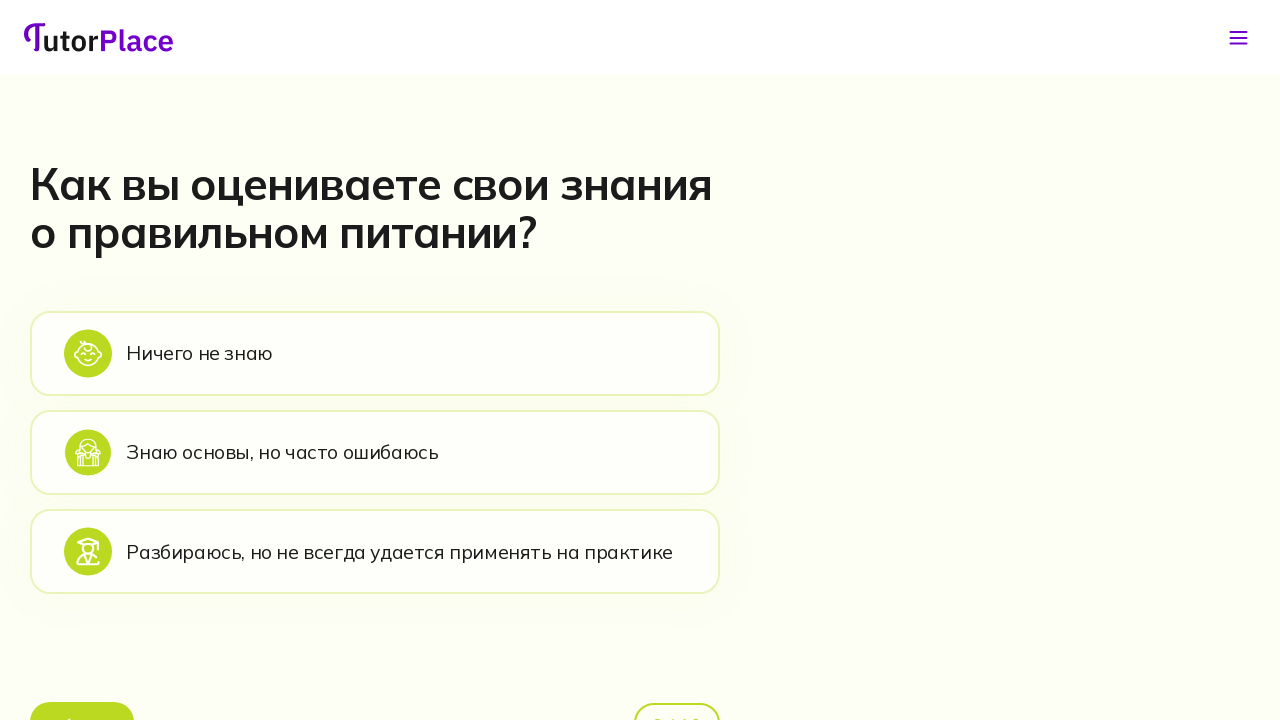

Page 9 nutrition knowledge level questions loaded successfully
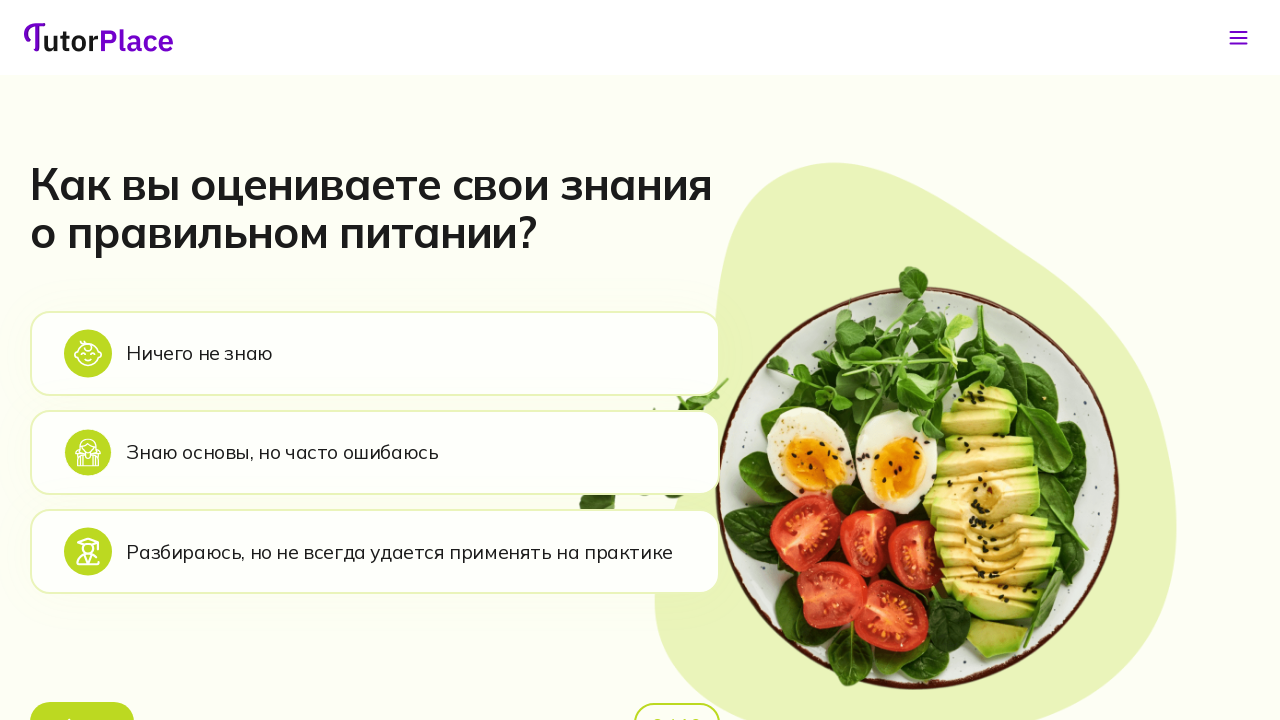

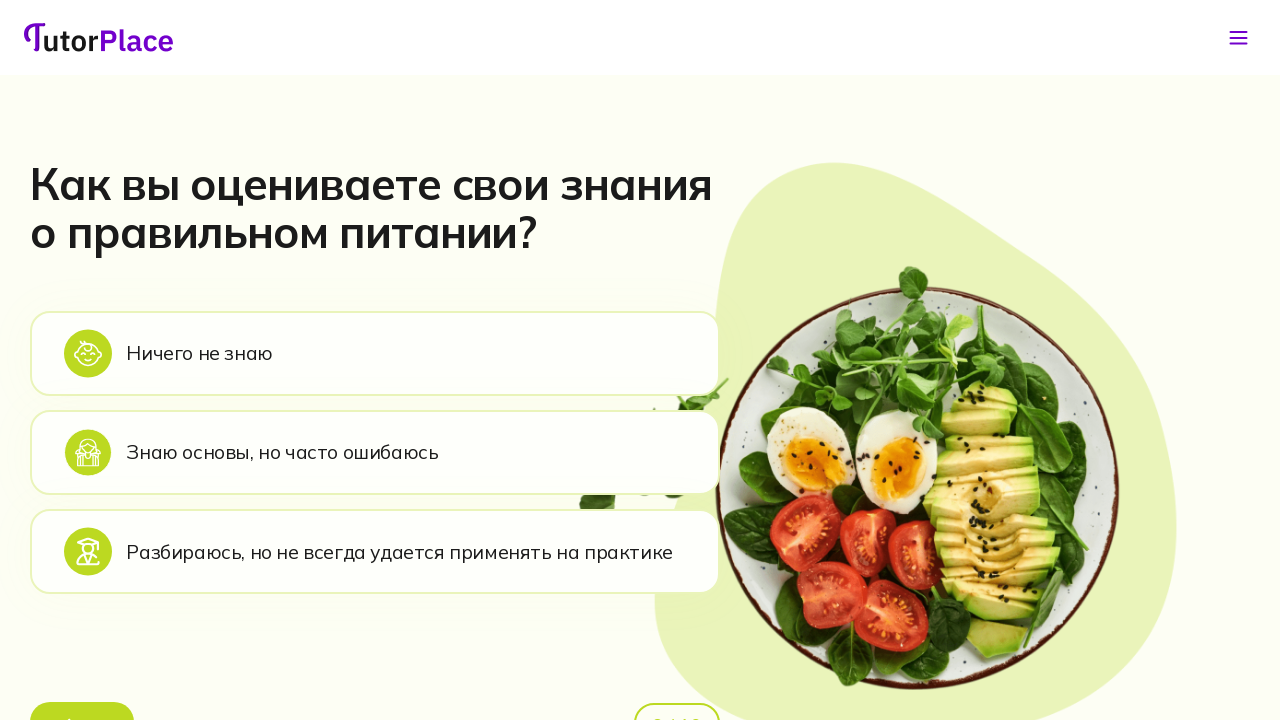